Tests login form validation by submitting with a username but empty password, and verifies the "Password is required" error message is displayed.

Starting URL: https://www.saucedemo.com/

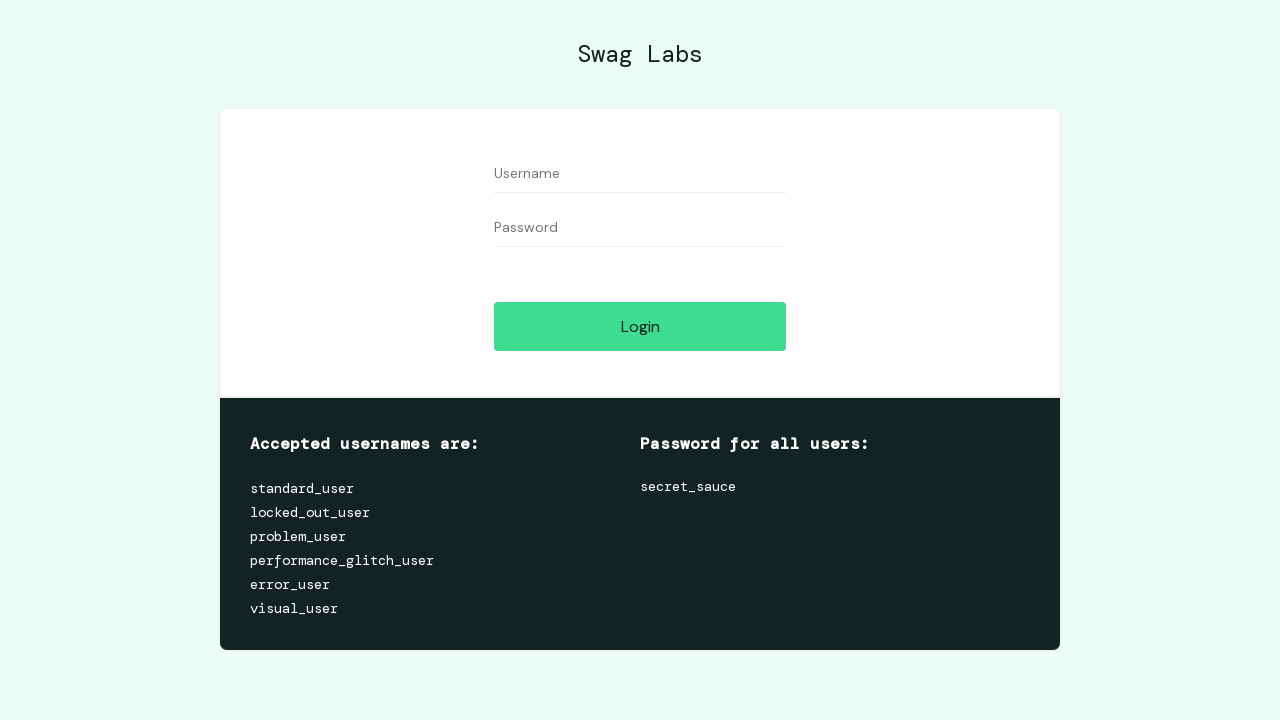

Filled username field with 'standard_user' on form #user-name
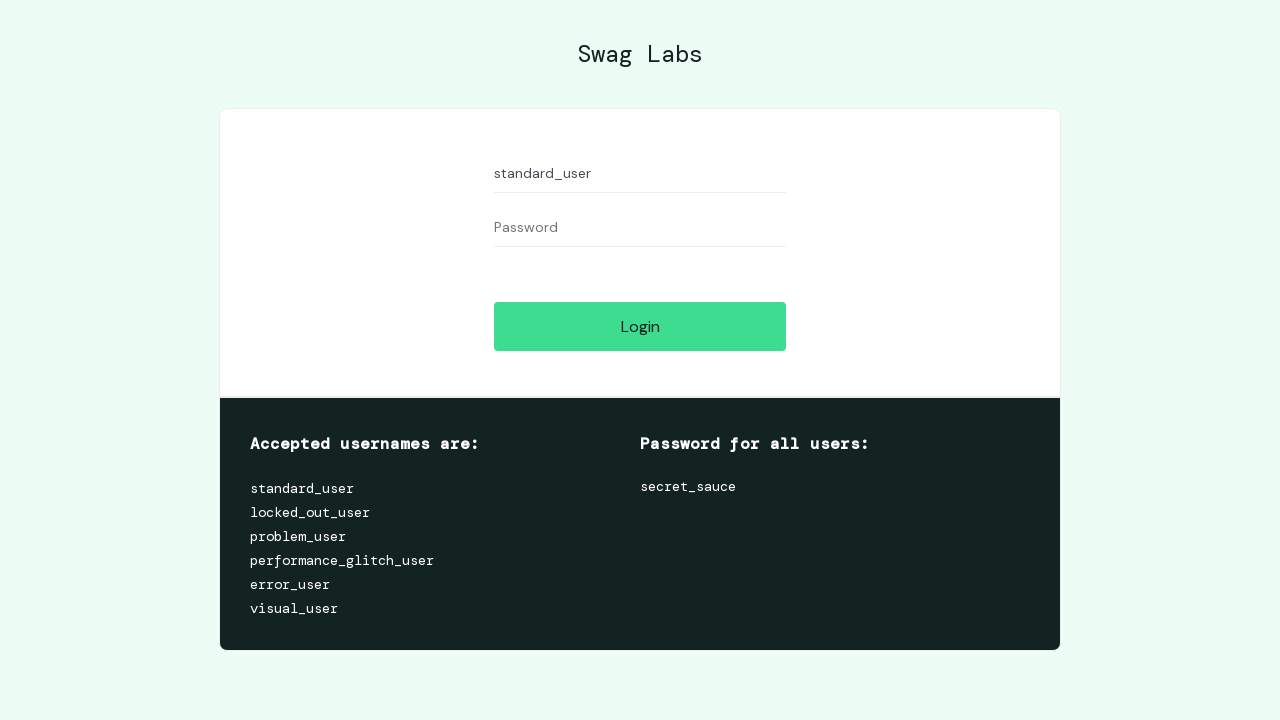

Filled password field with empty string on form #password
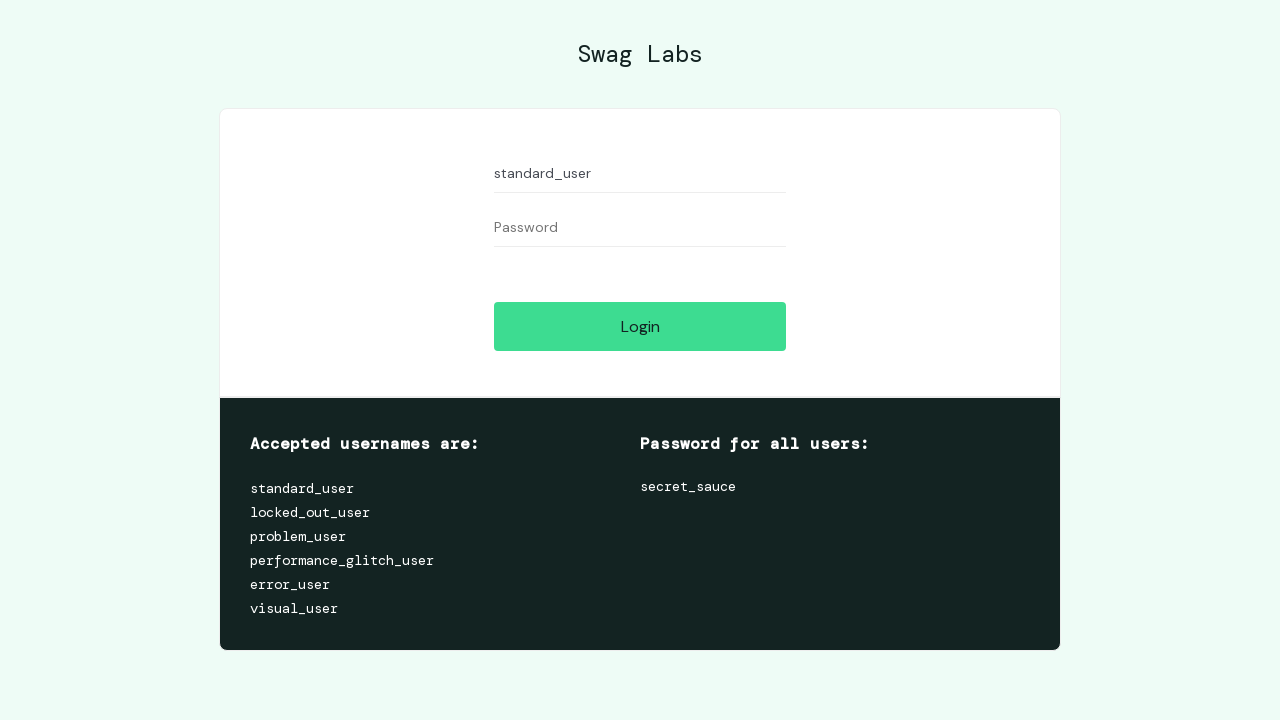

Clicked login button at (640, 326) on form #login-button
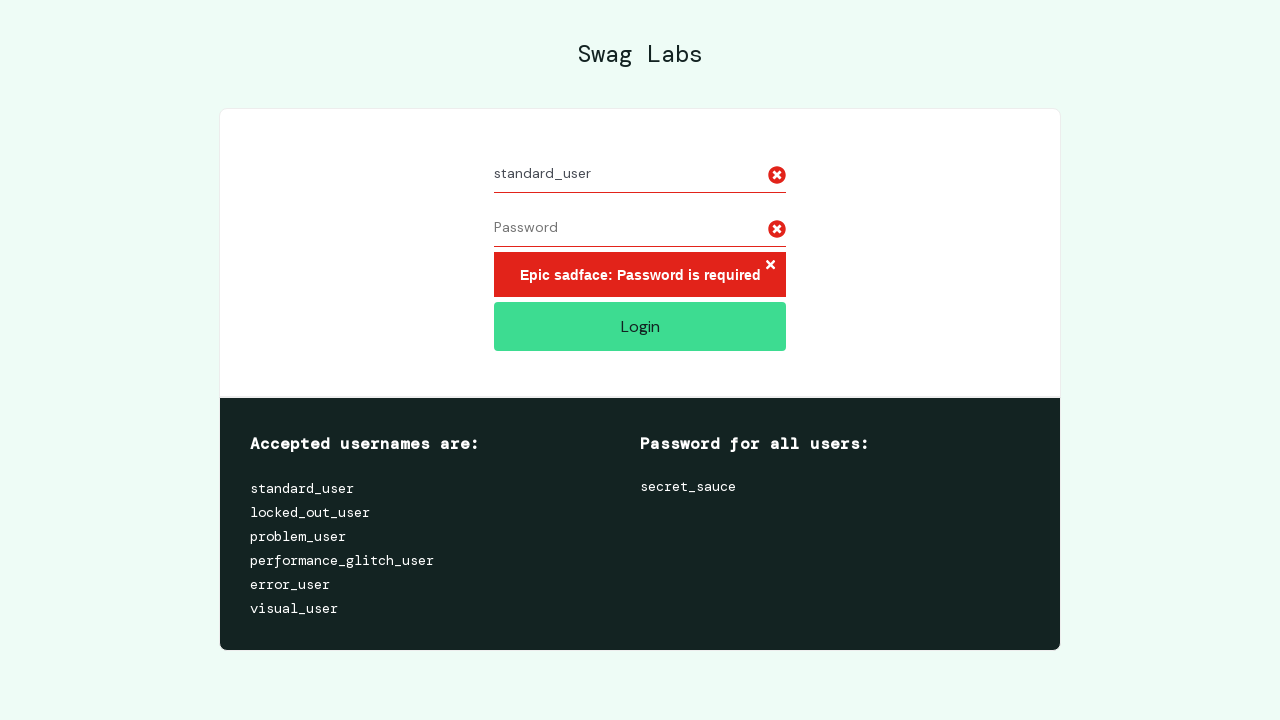

Password required error message appeared
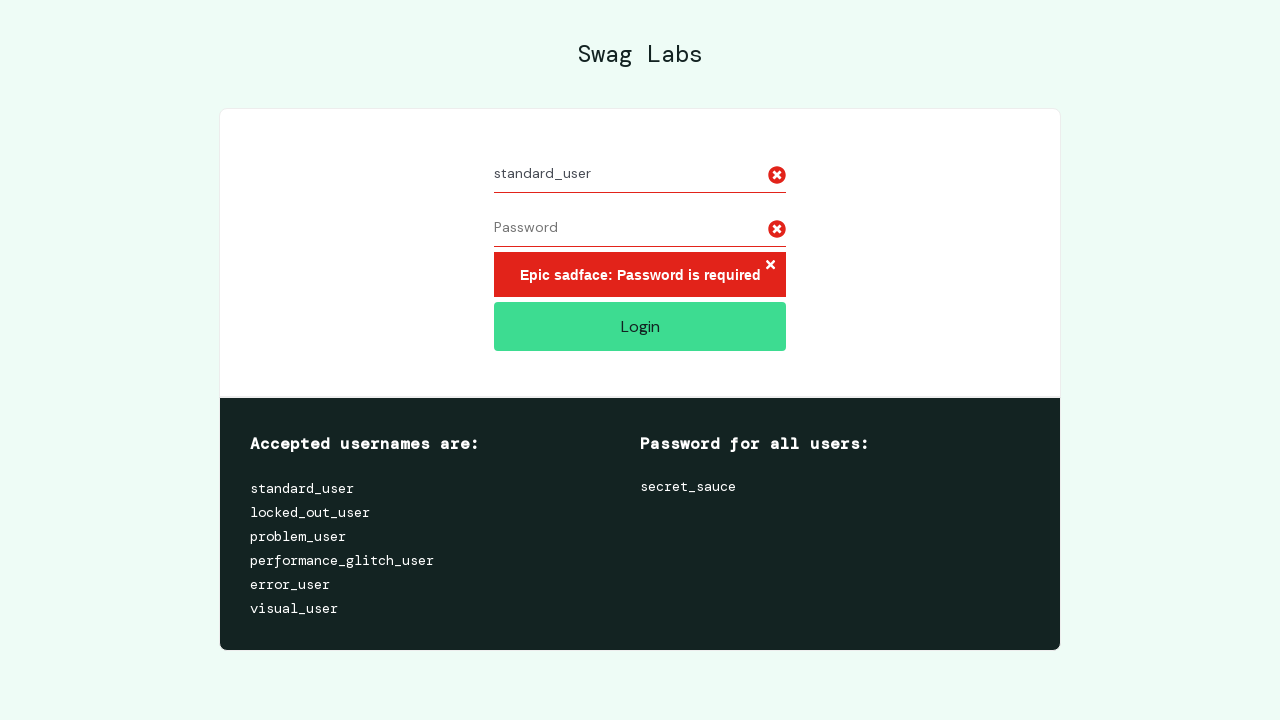

Login button is visible (error state confirmed)
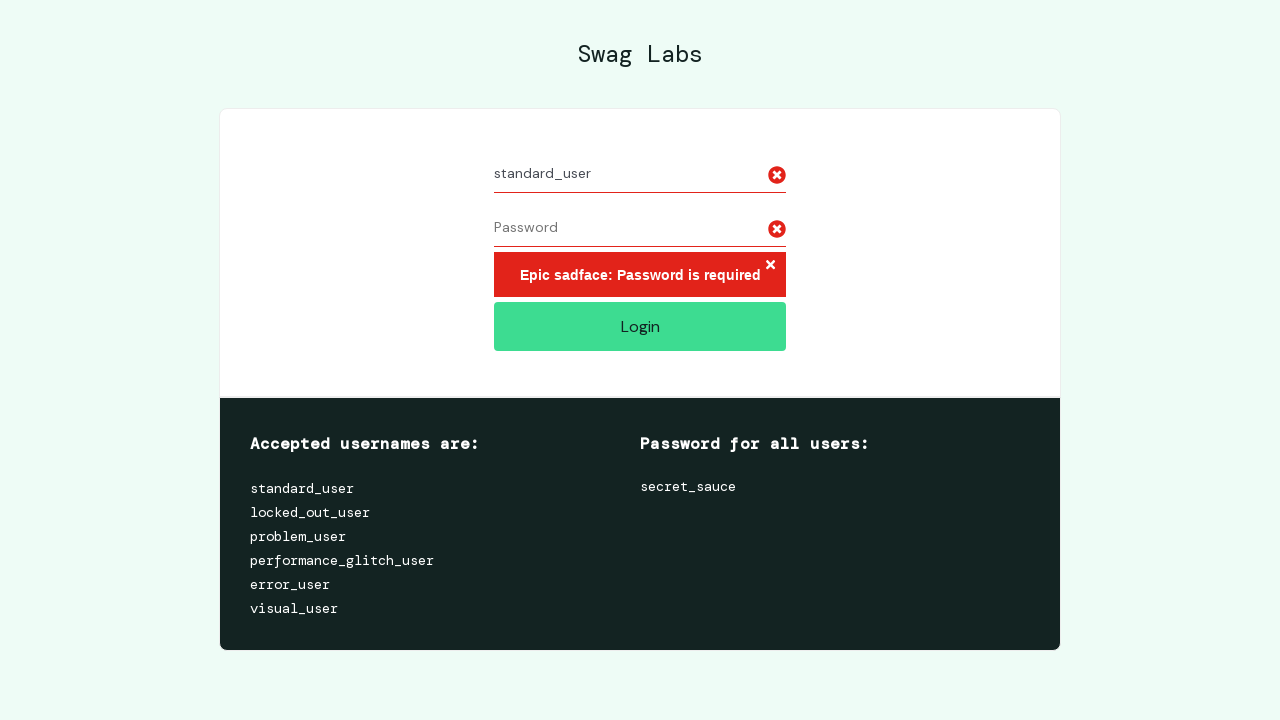

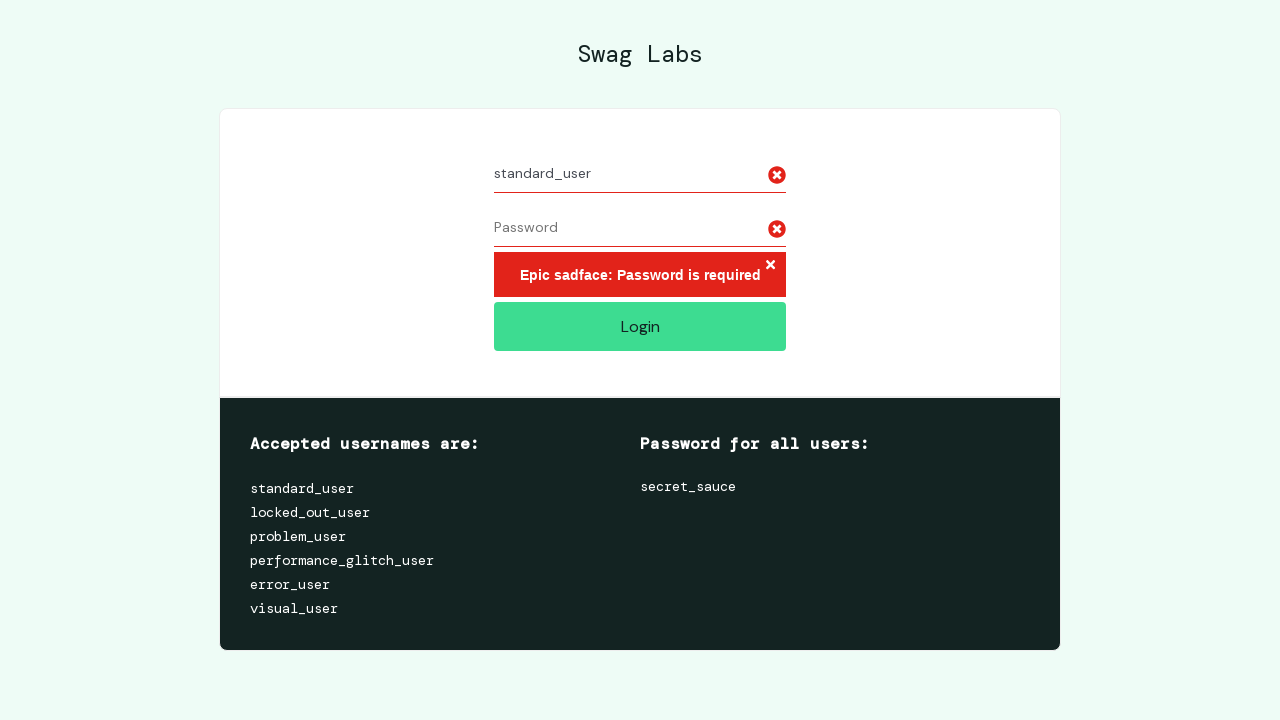